Tests opening multiple links from a specific column in new tabs and retrieving their titles by limiting WebDriver scope to a table column

Starting URL: http://qaclickacademy.com/practice.php

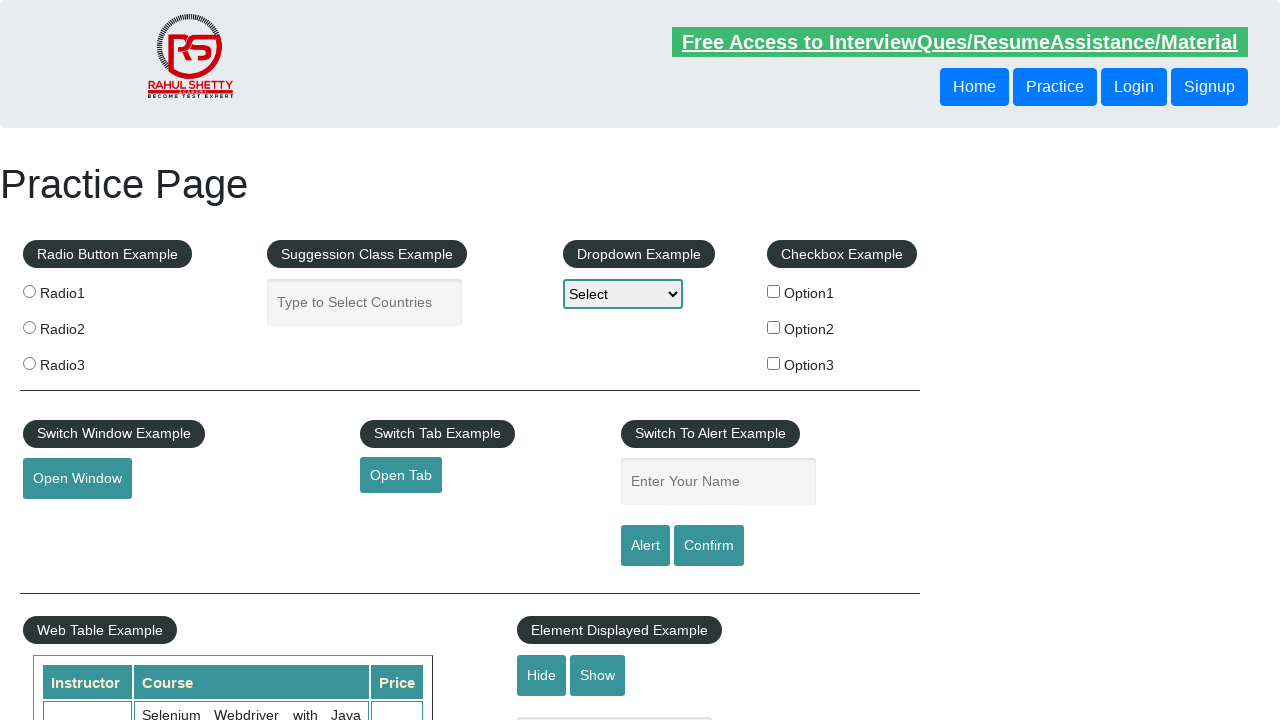

Located the first column of the table containing links
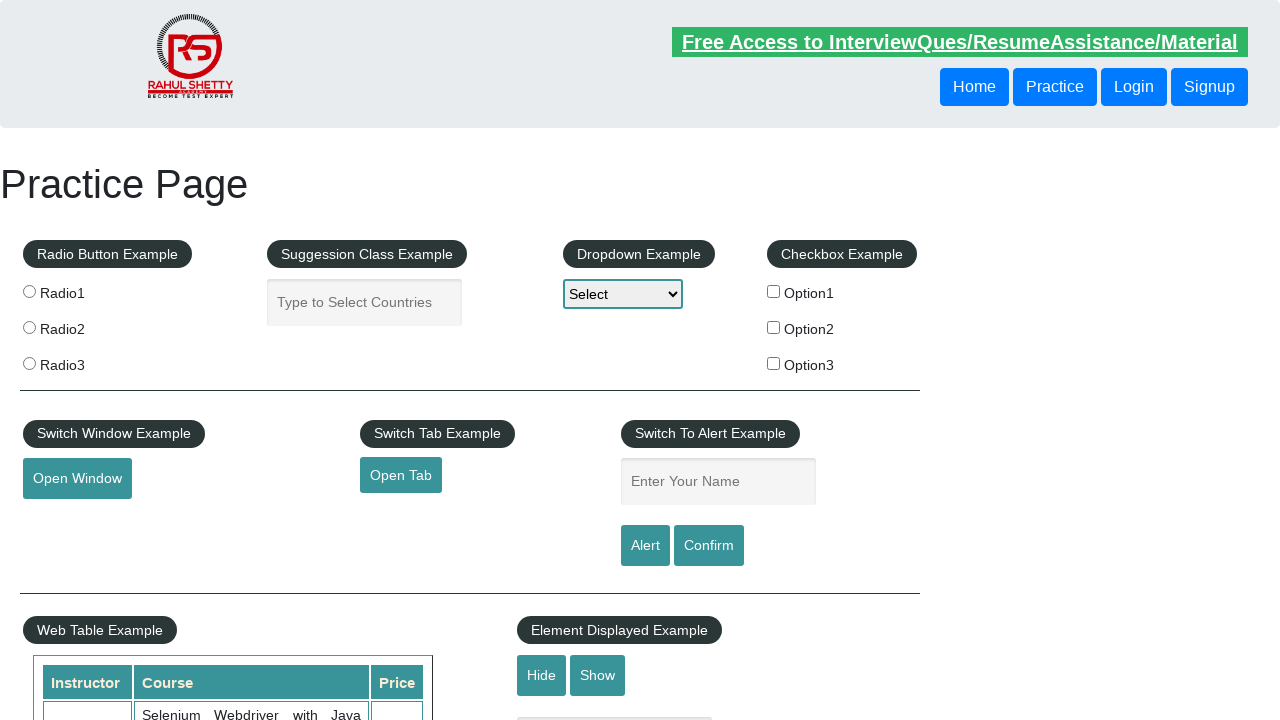

Retrieved all links from the table column
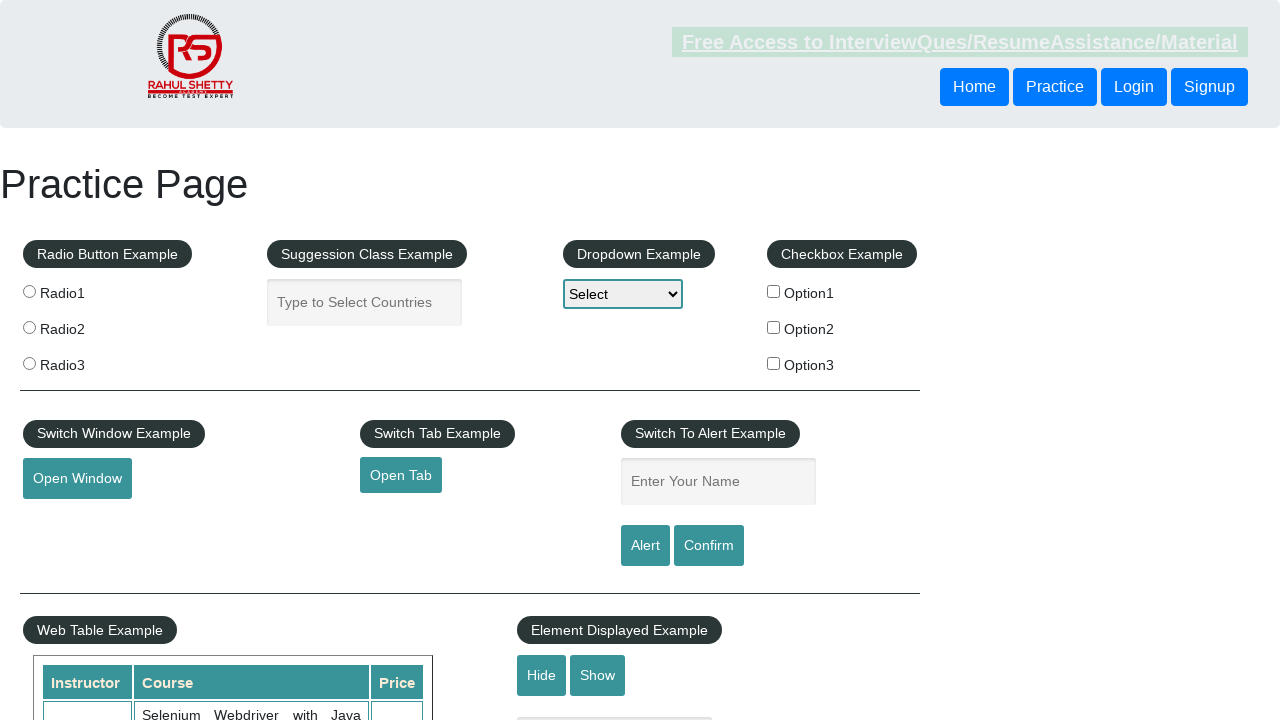

Opened link 1 in new tab using Ctrl+Click at (68, 520) on xpath=//table/tbody/tr/td[1]/ul >> a >> nth=1
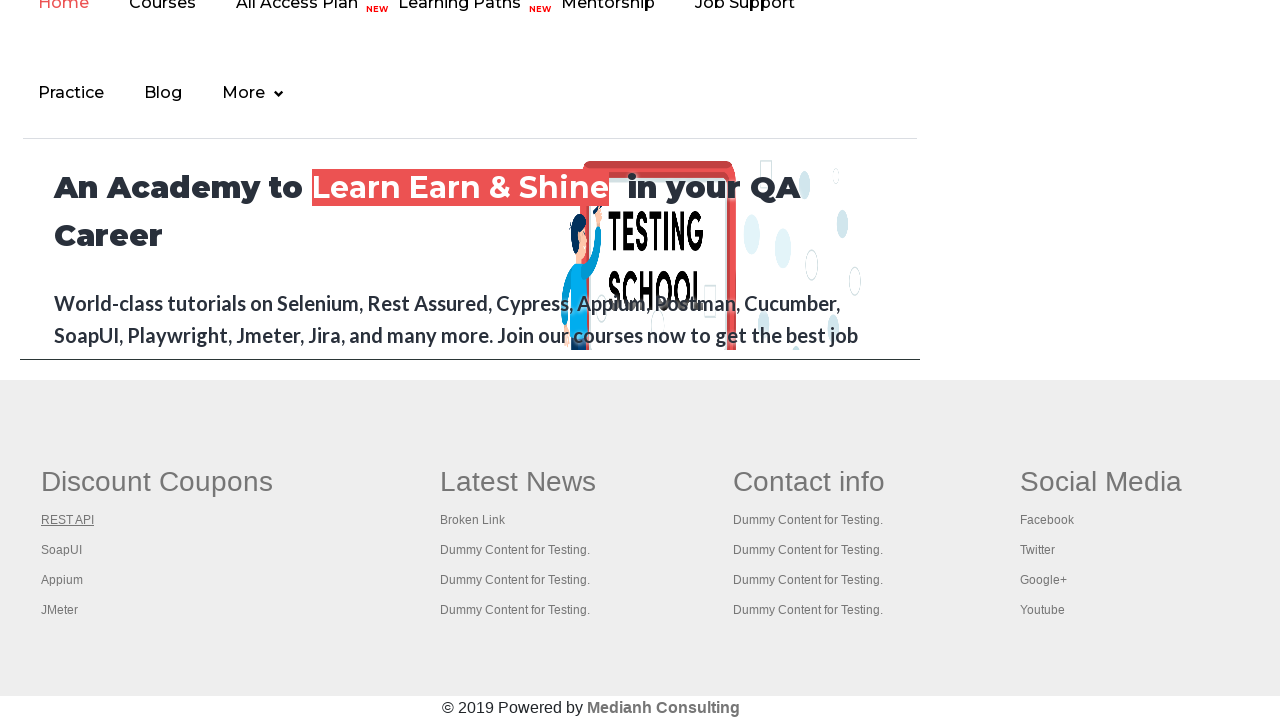

Opened link 2 in new tab using Ctrl+Click at (62, 550) on xpath=//table/tbody/tr/td[1]/ul >> a >> nth=2
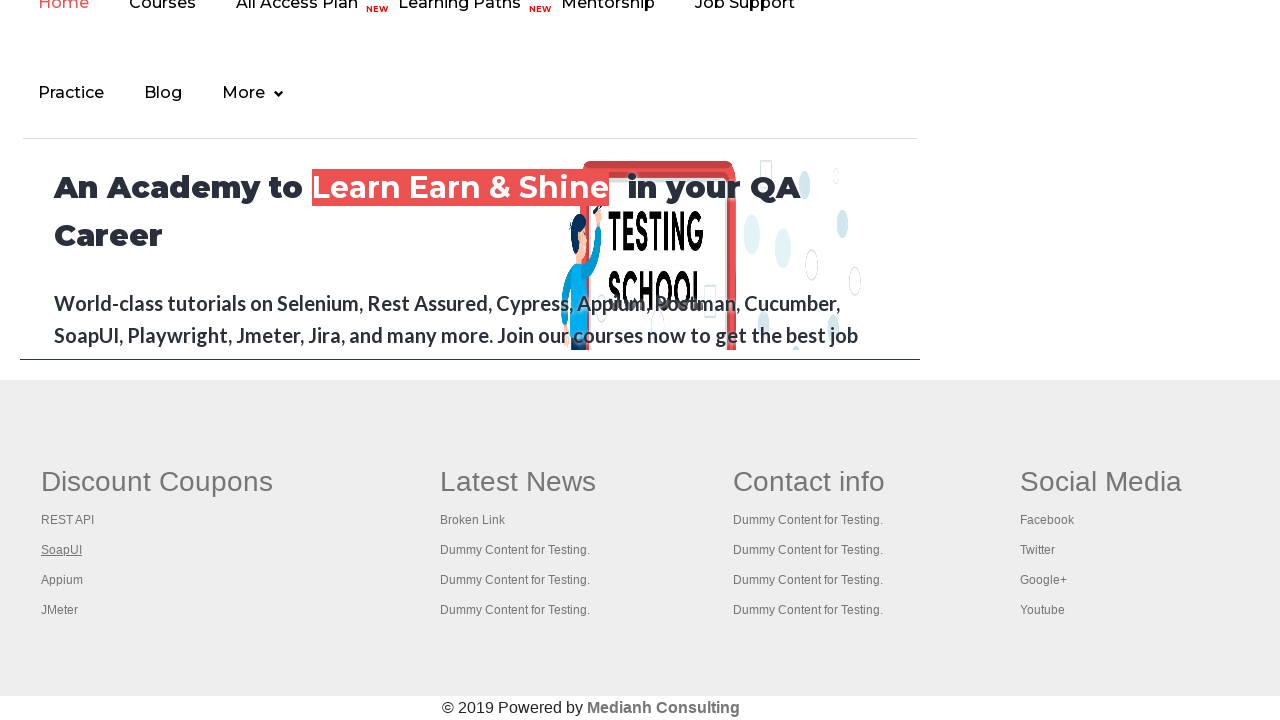

Opened link 3 in new tab using Ctrl+Click at (62, 580) on xpath=//table/tbody/tr/td[1]/ul >> a >> nth=3
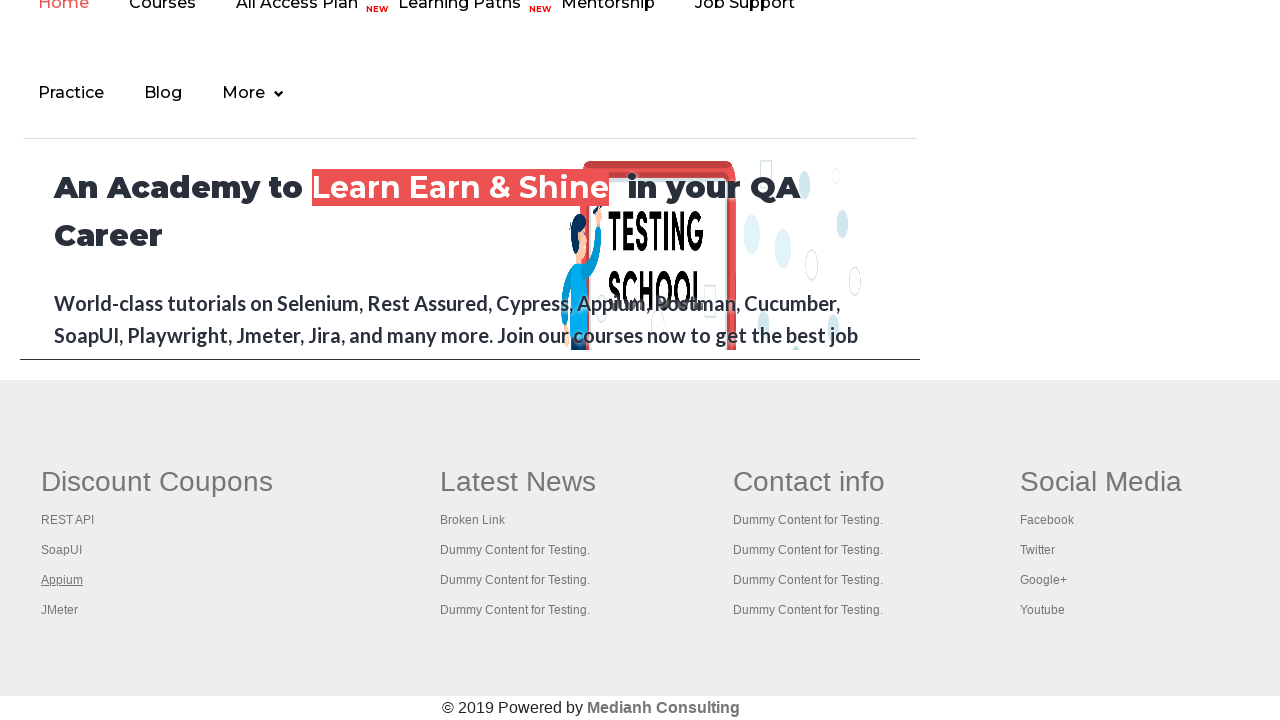

Waited 3 seconds for all new tabs to load
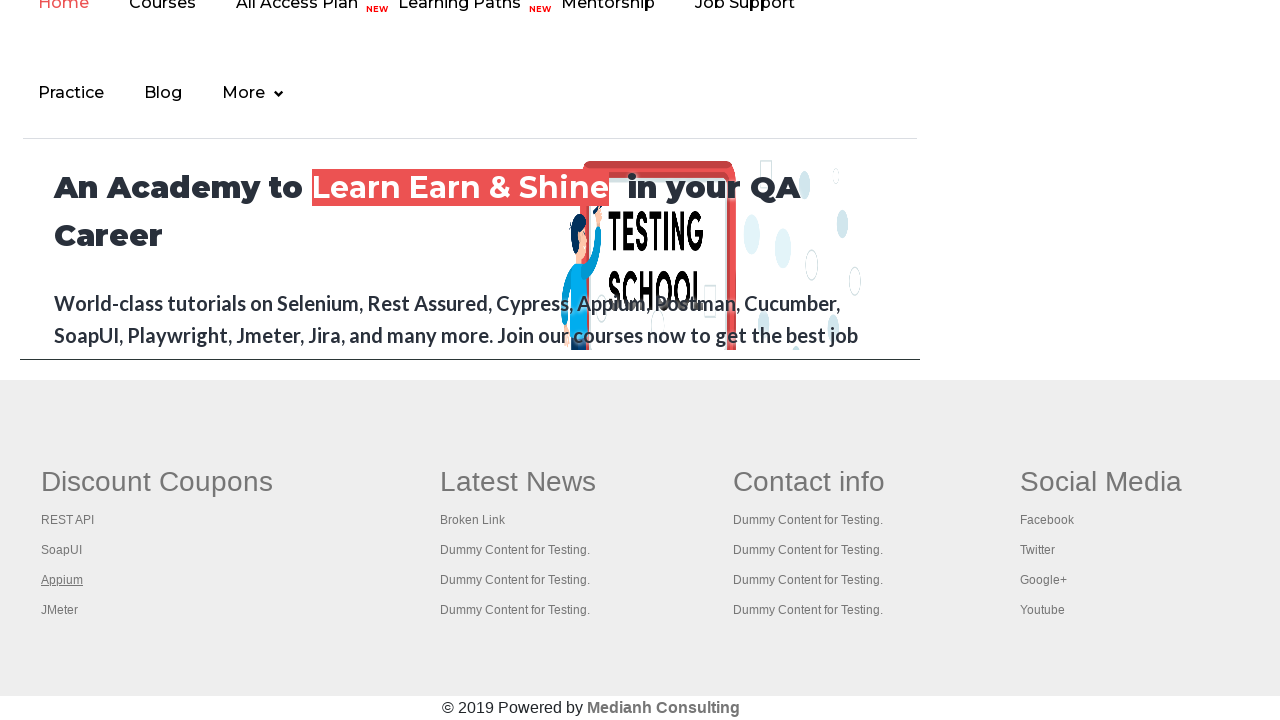

Retrieved all open pages from the browser context
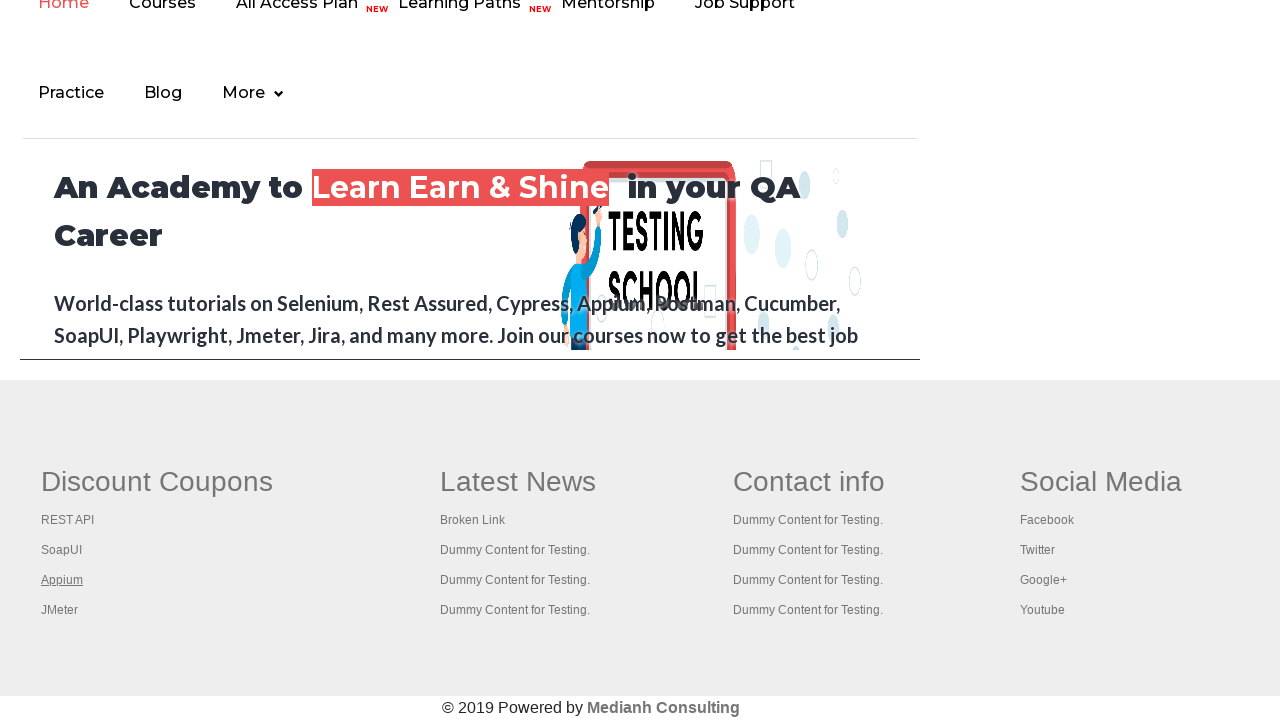

Retrieved and printed title: 'Practice Page'
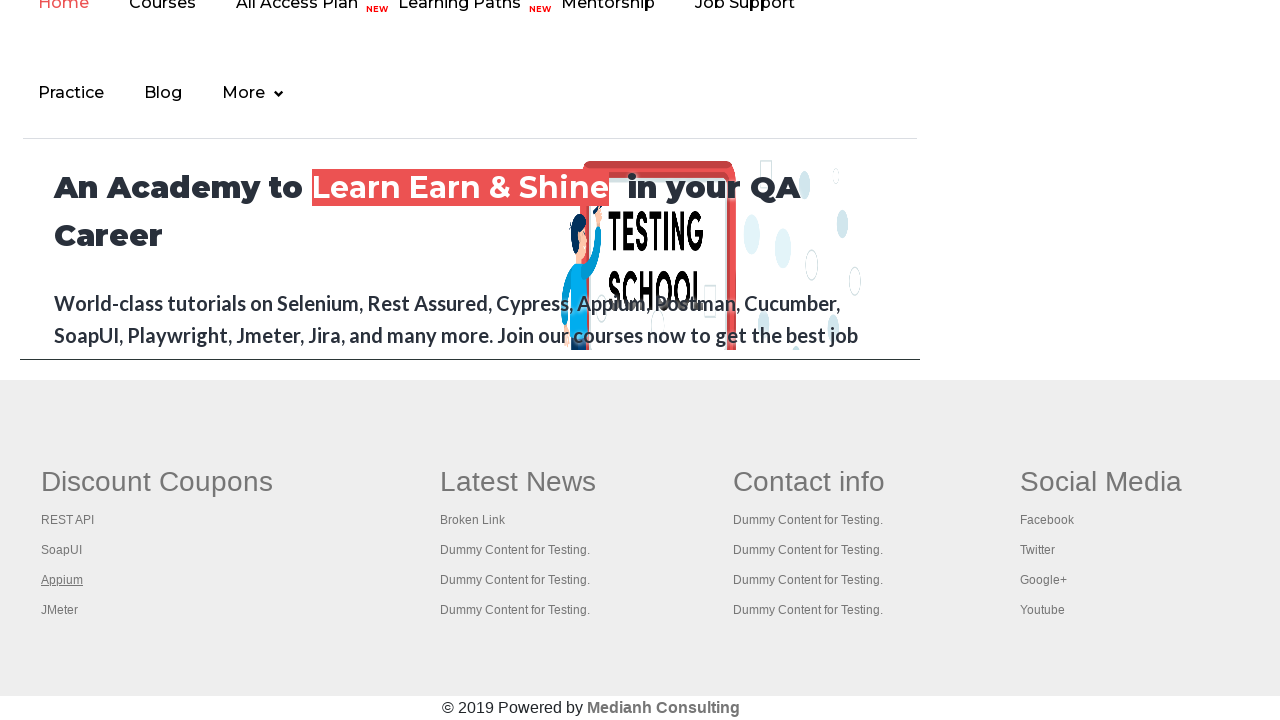

Retrieved and printed title: 'REST API Tutorial'
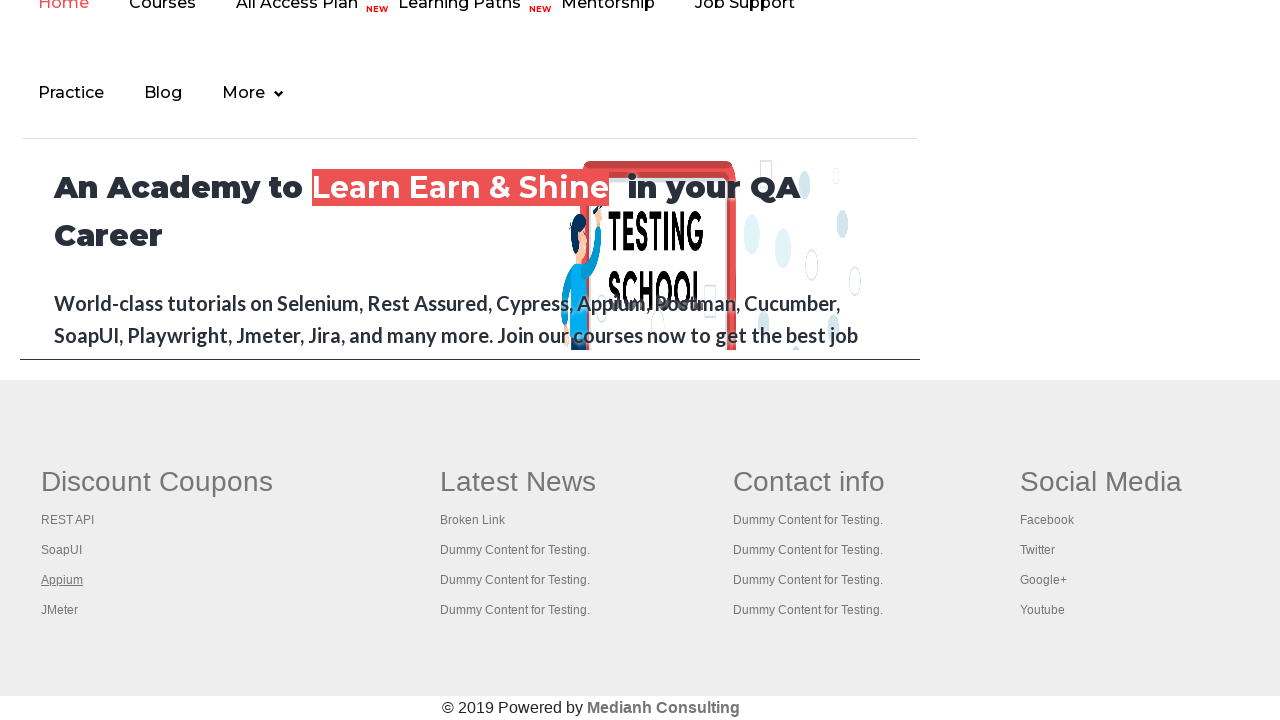

Retrieved and printed title: 'The World’s Most Popular API Testing Tool | SoapUI'
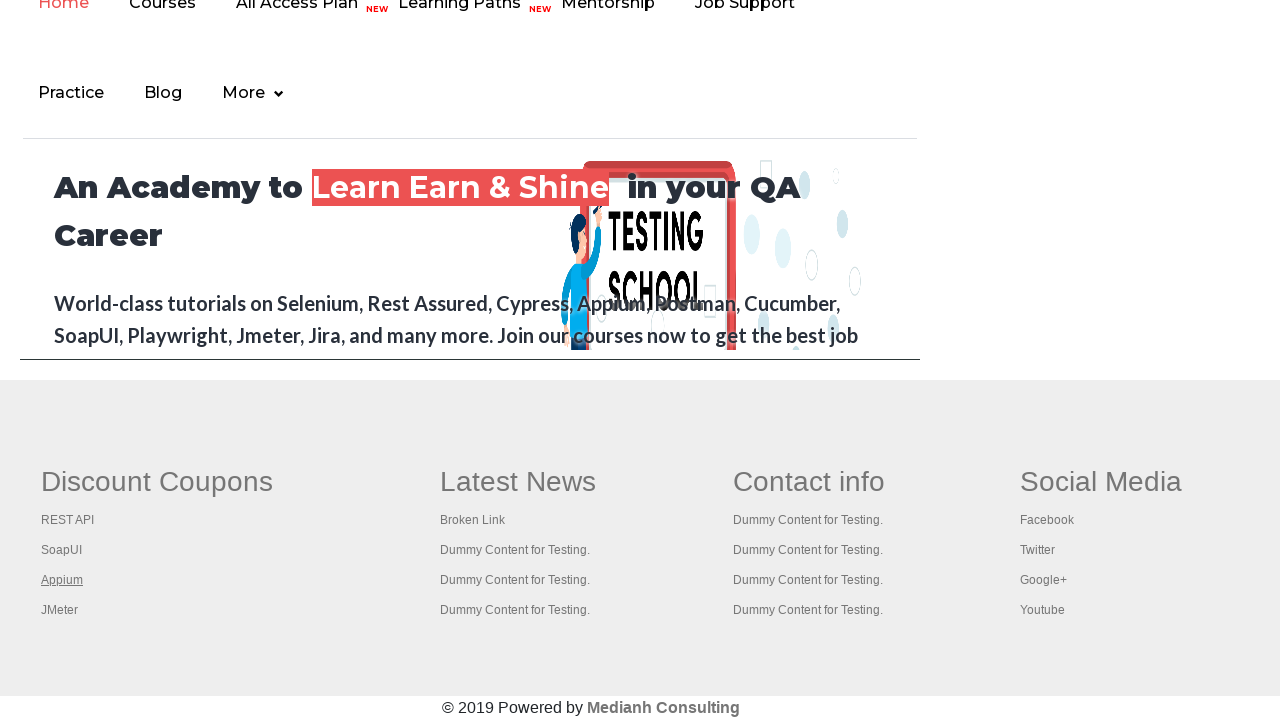

Retrieved and printed title: 'Appium tutorial for Mobile Apps testing | RahulShetty Academy | Rahul'
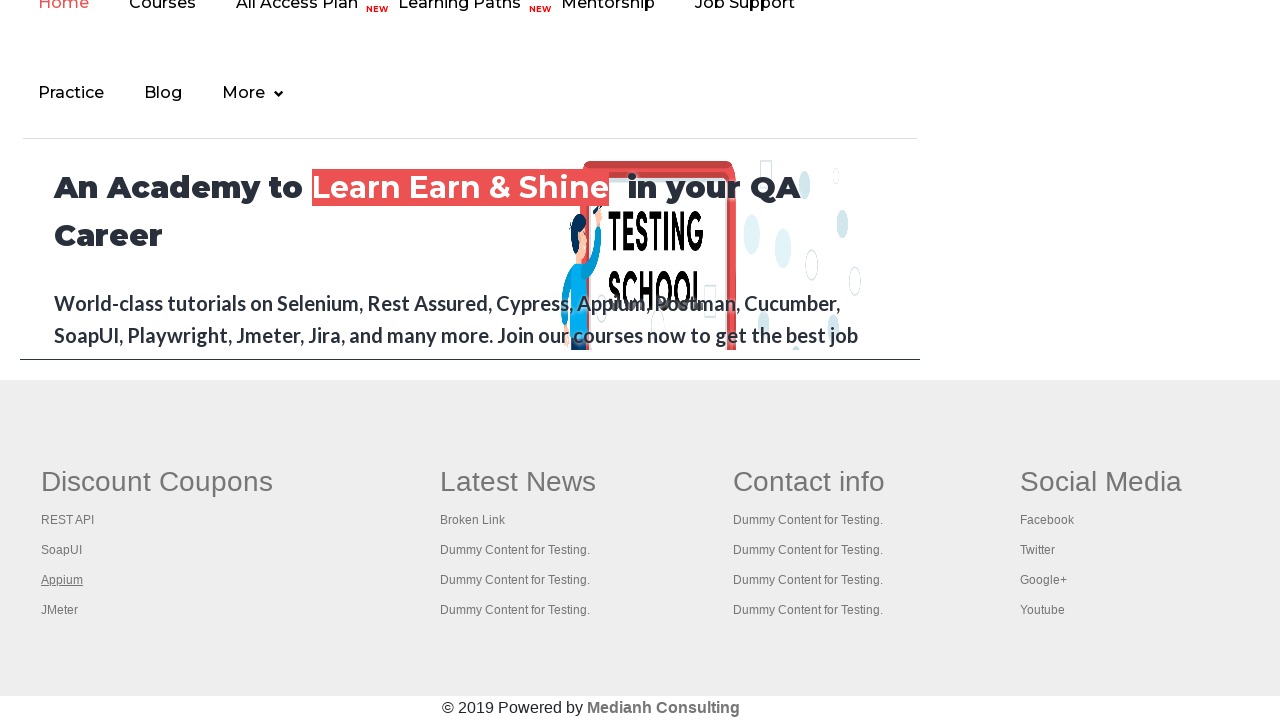

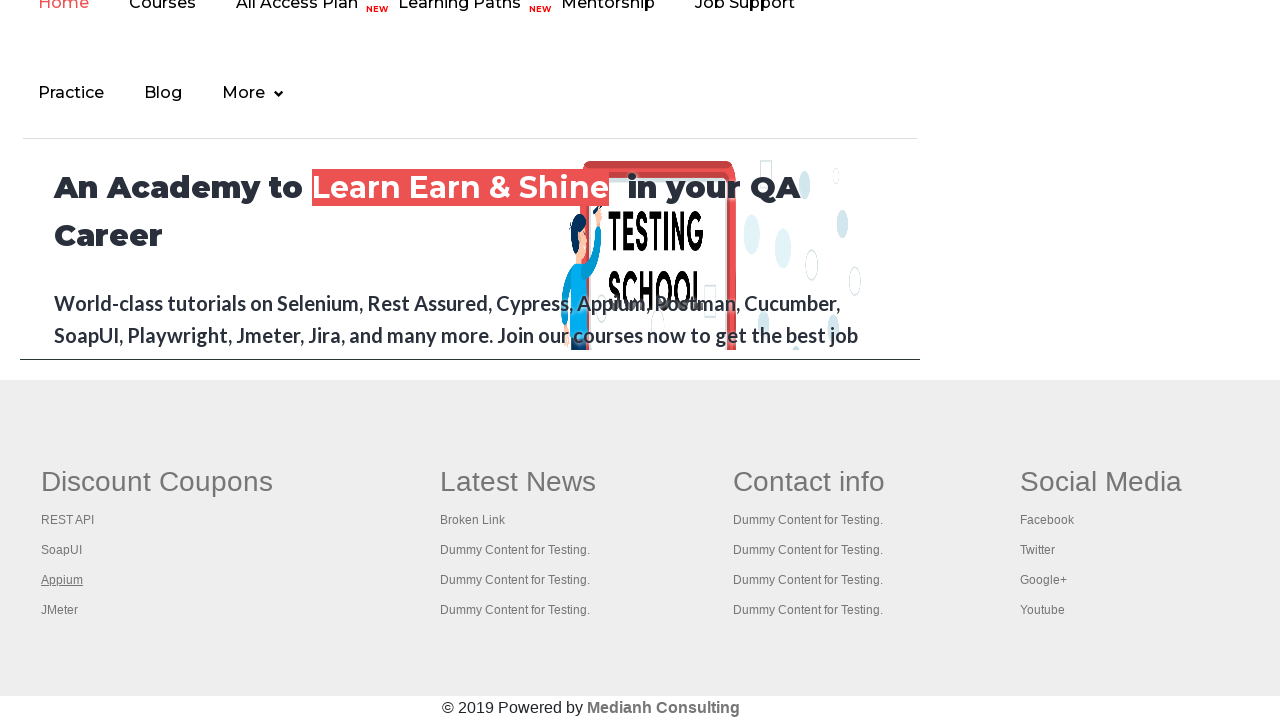